Tests iframe handling by switching between frames, selecting dropdown options in the first frame, and filling a form with personal details and language preferences in the second frame

Starting URL: https://www.hyrtutorials.com/p/frames-practice.html

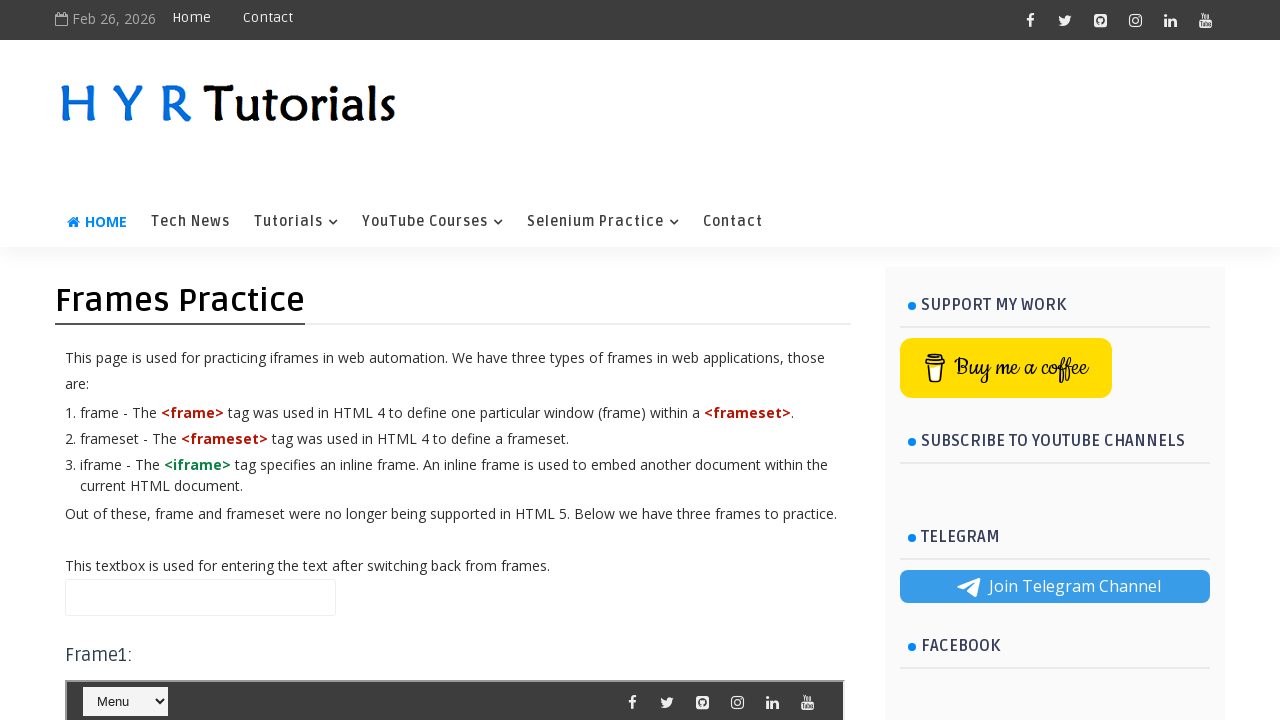

Switched to first iframe (frm1)
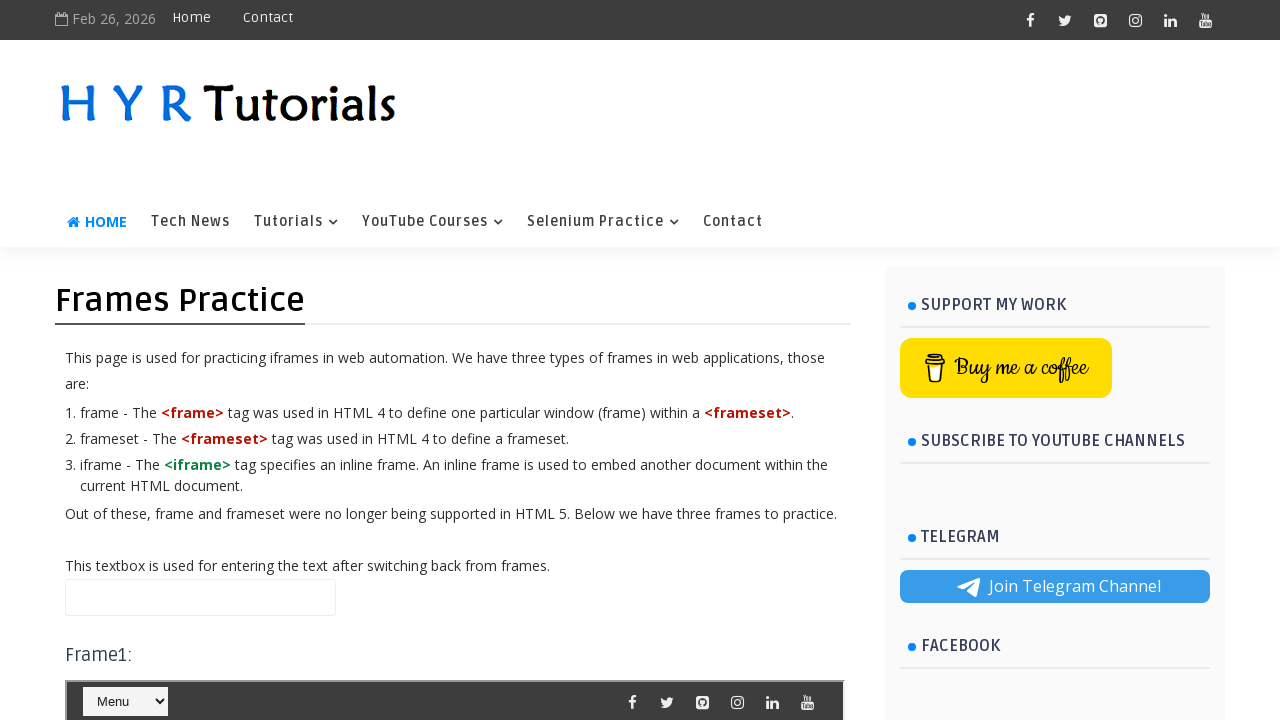

Selected 'Home' option from dropdown in first frame
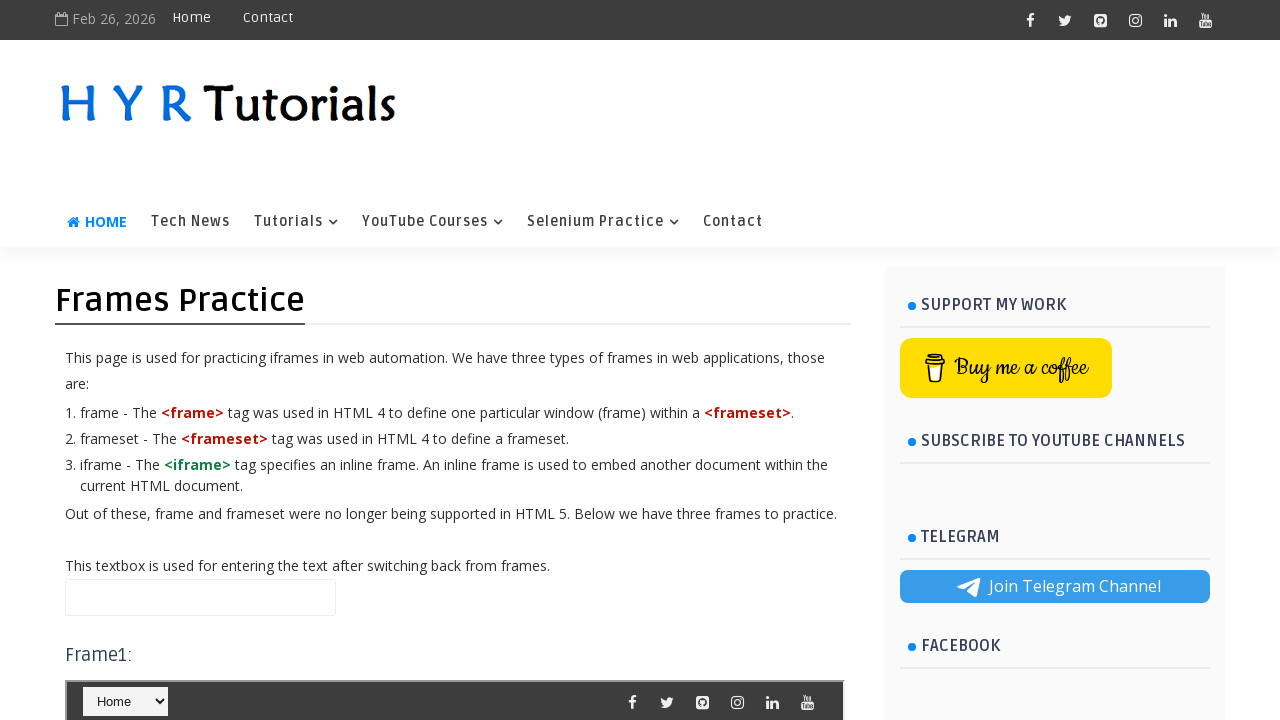

Switched to second iframe (frm2)
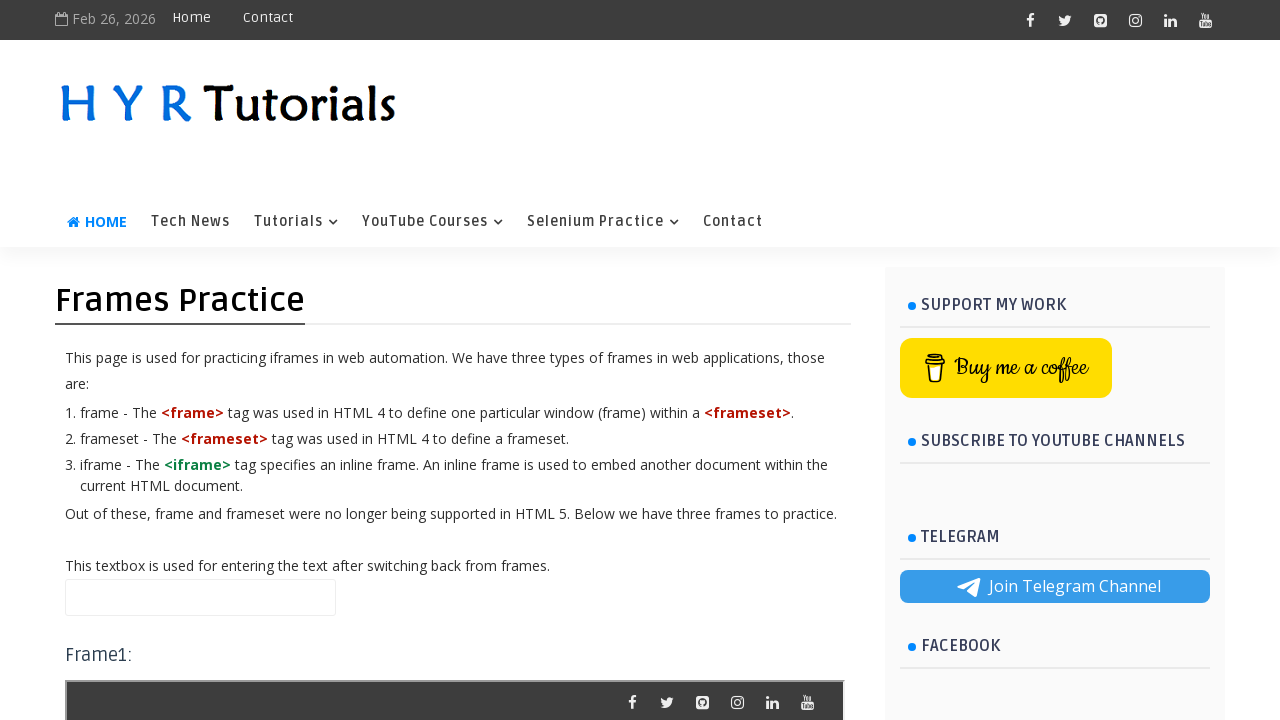

Filled first name field with 'TESTFA' on input#firstName
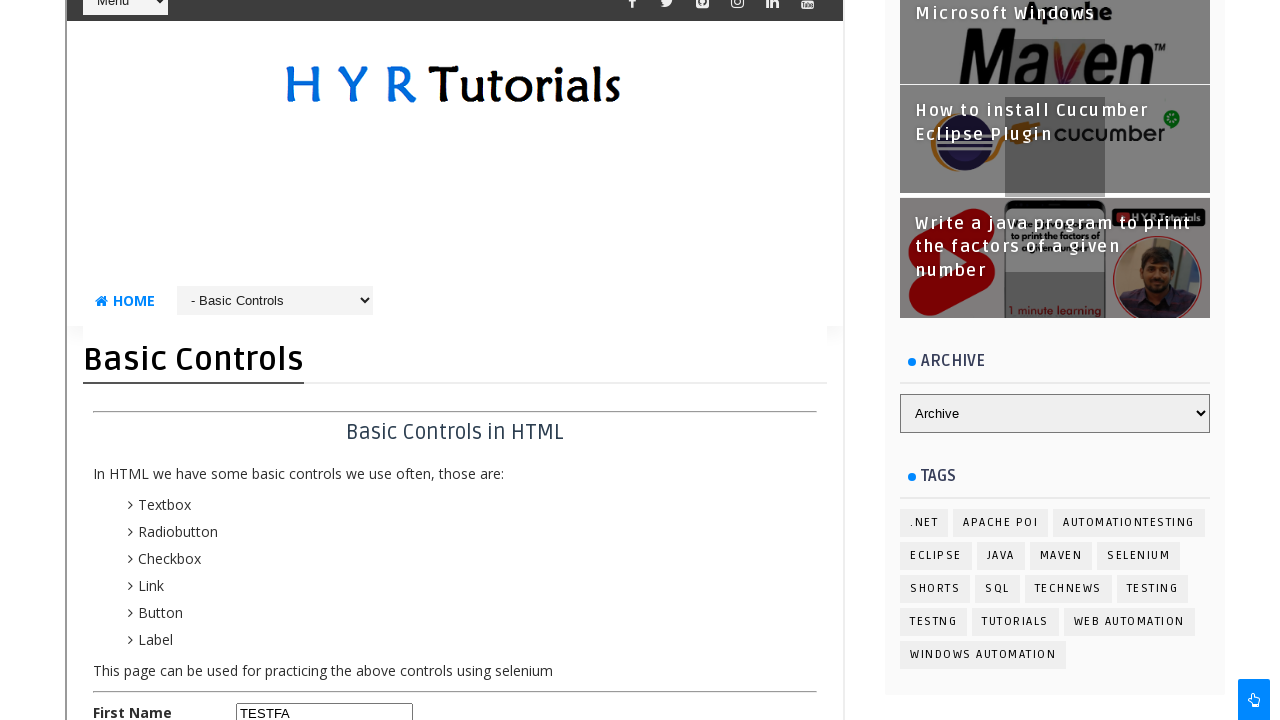

Filled last name field with 'TESTLA' on input#lastName
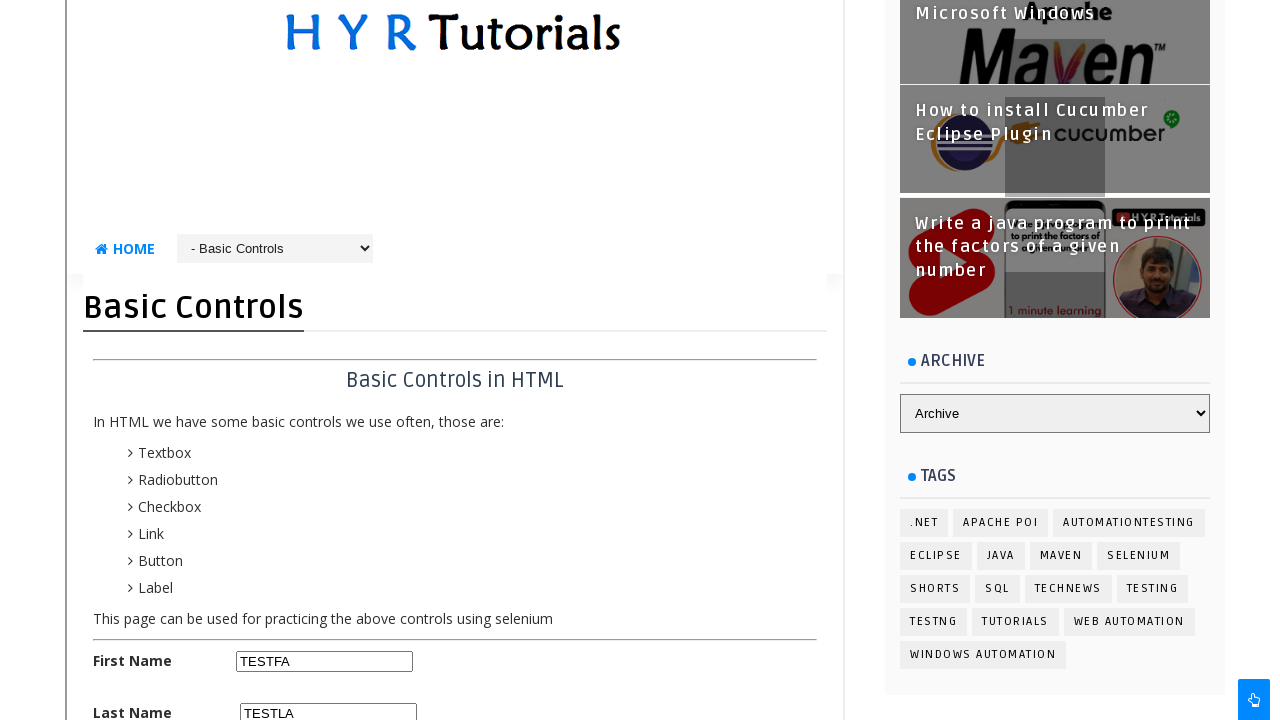

Selected Female radio button for gender at (313, 360) on #femalerb
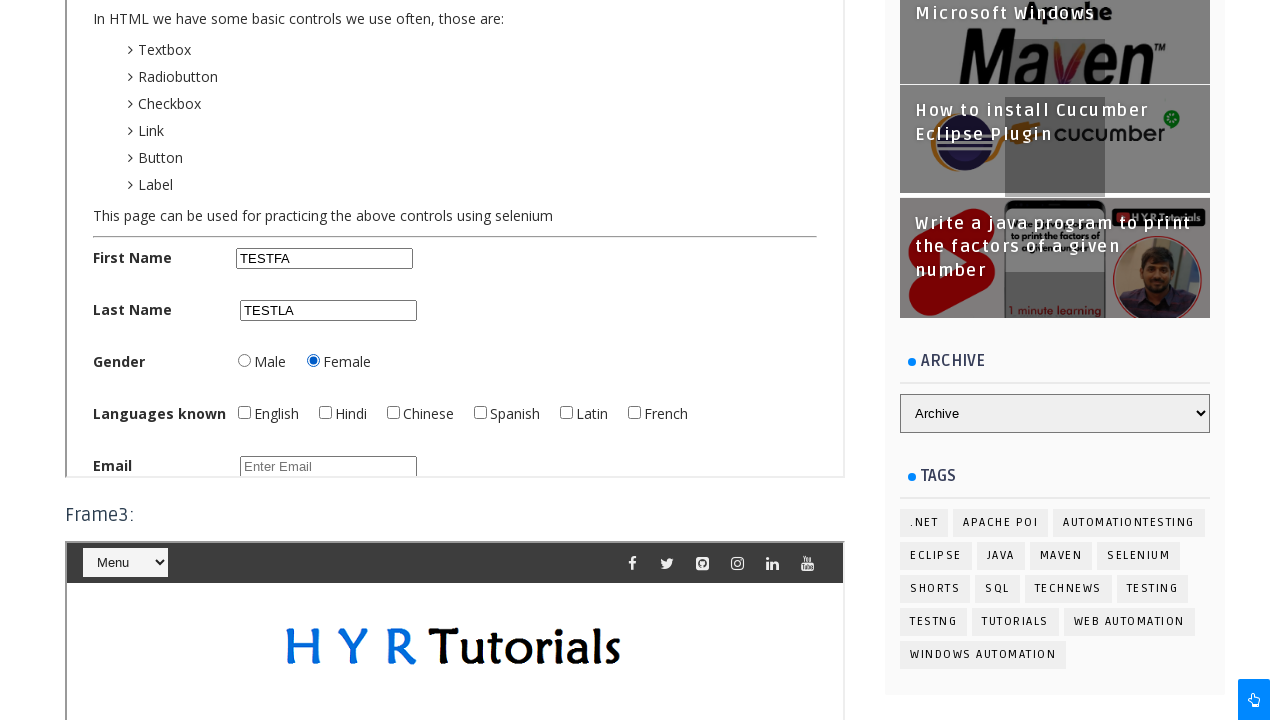

Selected Hindi language checkbox at (325, 412) on #hindichbx
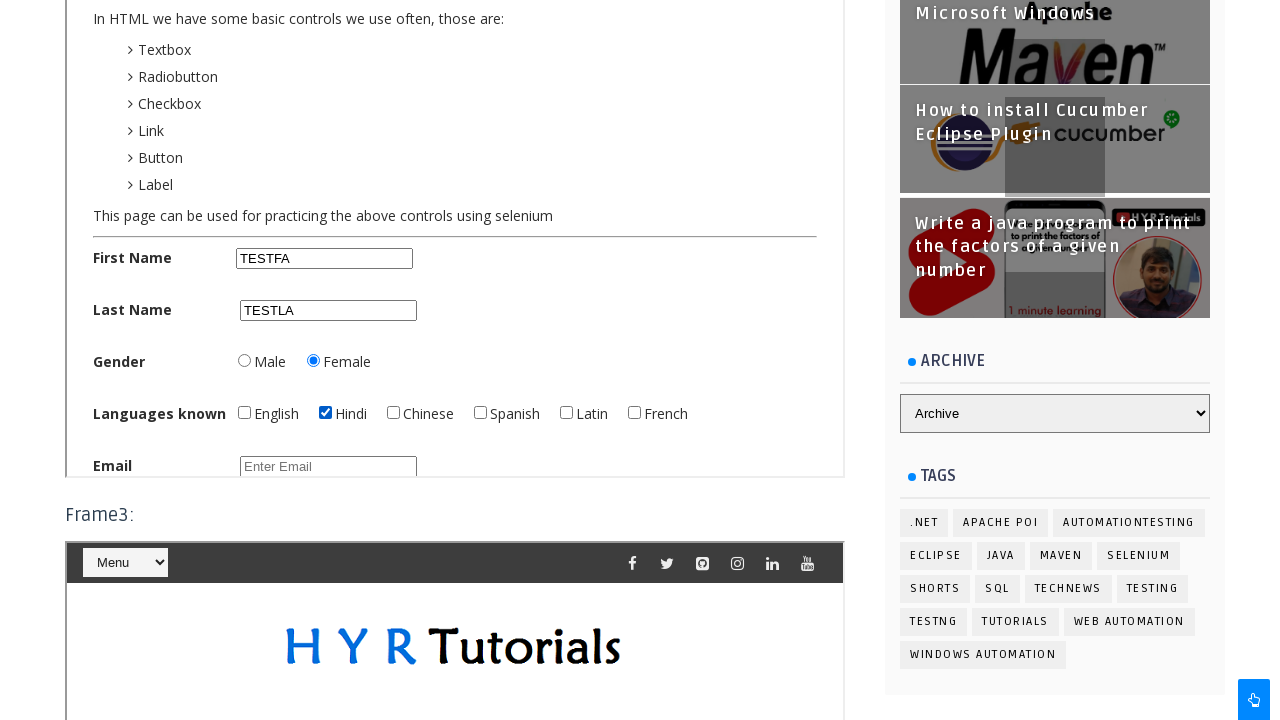

Selected English language checkbox at (244, 412) on #englishchbx
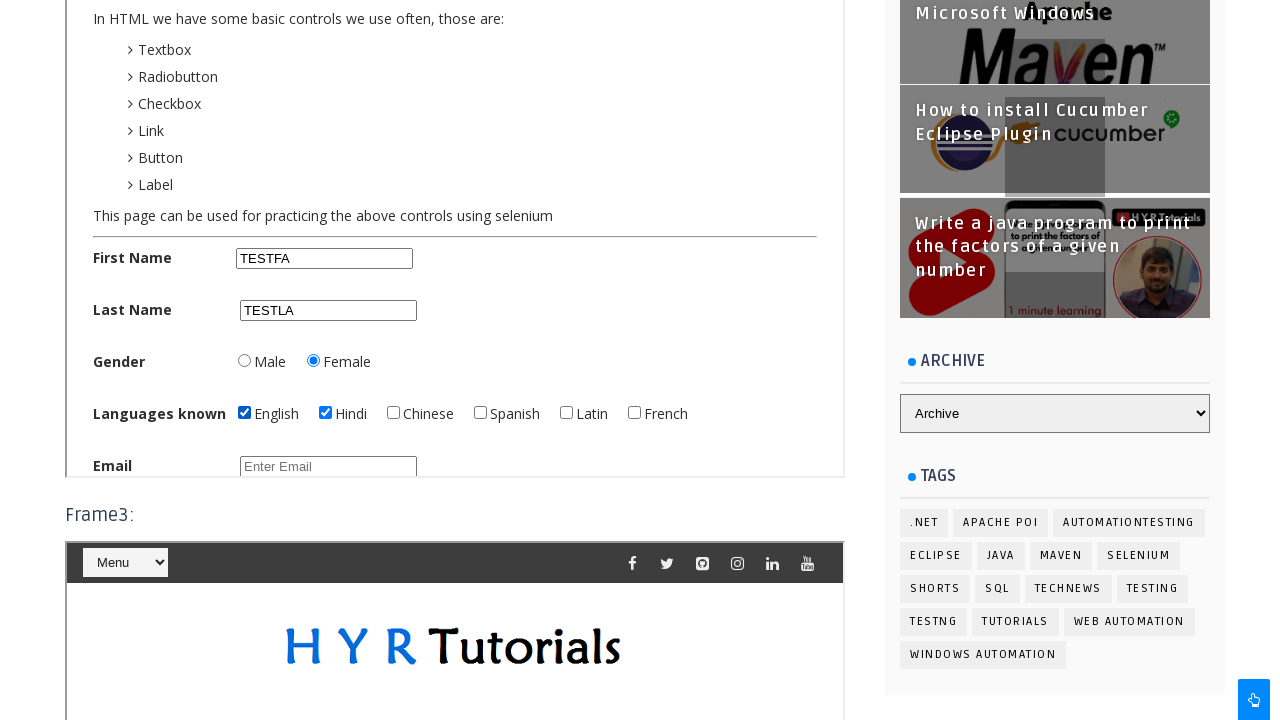

Selected Latin language checkbox at (566, 412) on #latinchbx
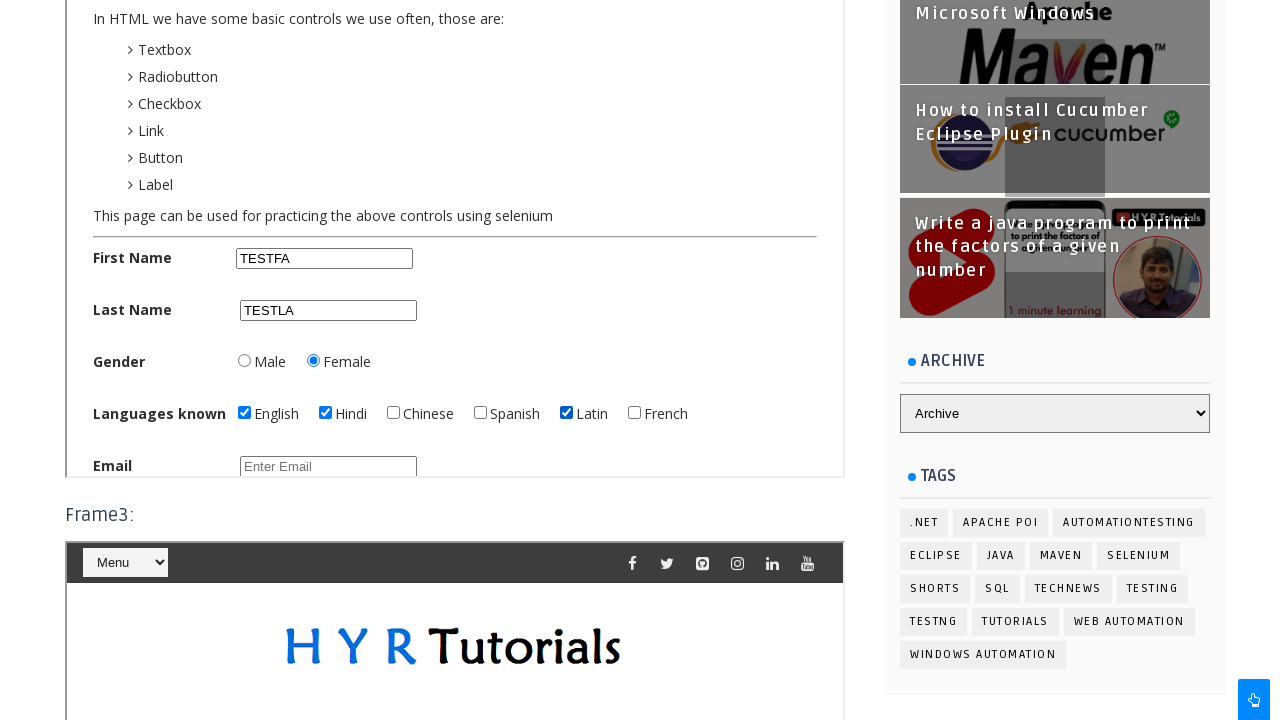

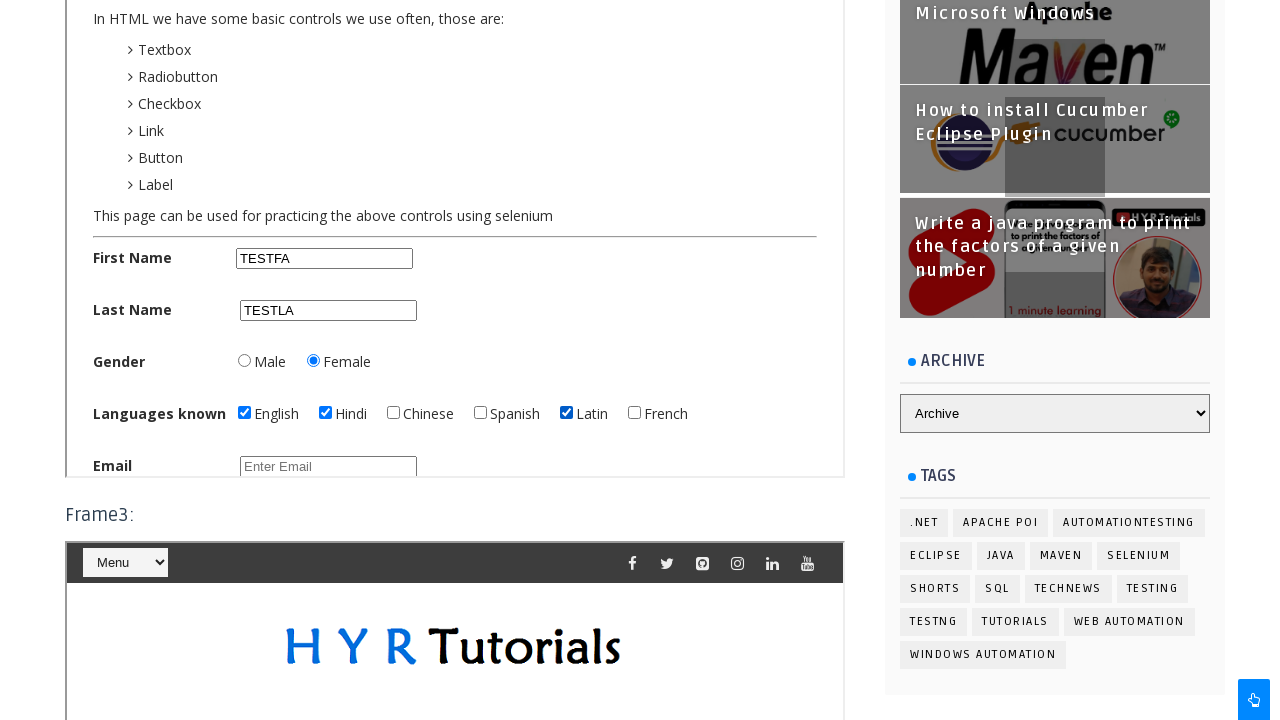